Tests the datepicker functionality by entering a date value into the date input field and pressing Enter to confirm the selection.

Starting URL: https://formy-project.herokuapp.com/datepicker

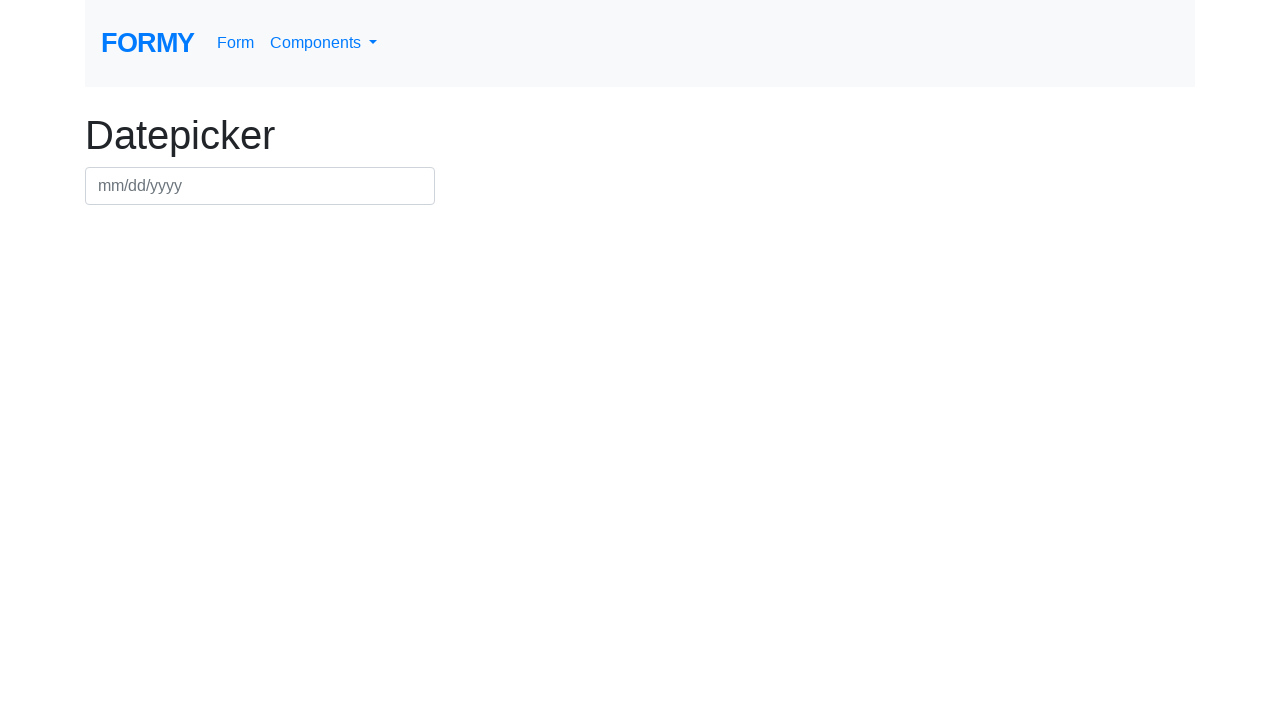

Filled datepicker field with date 03/03/2020 on #datepicker
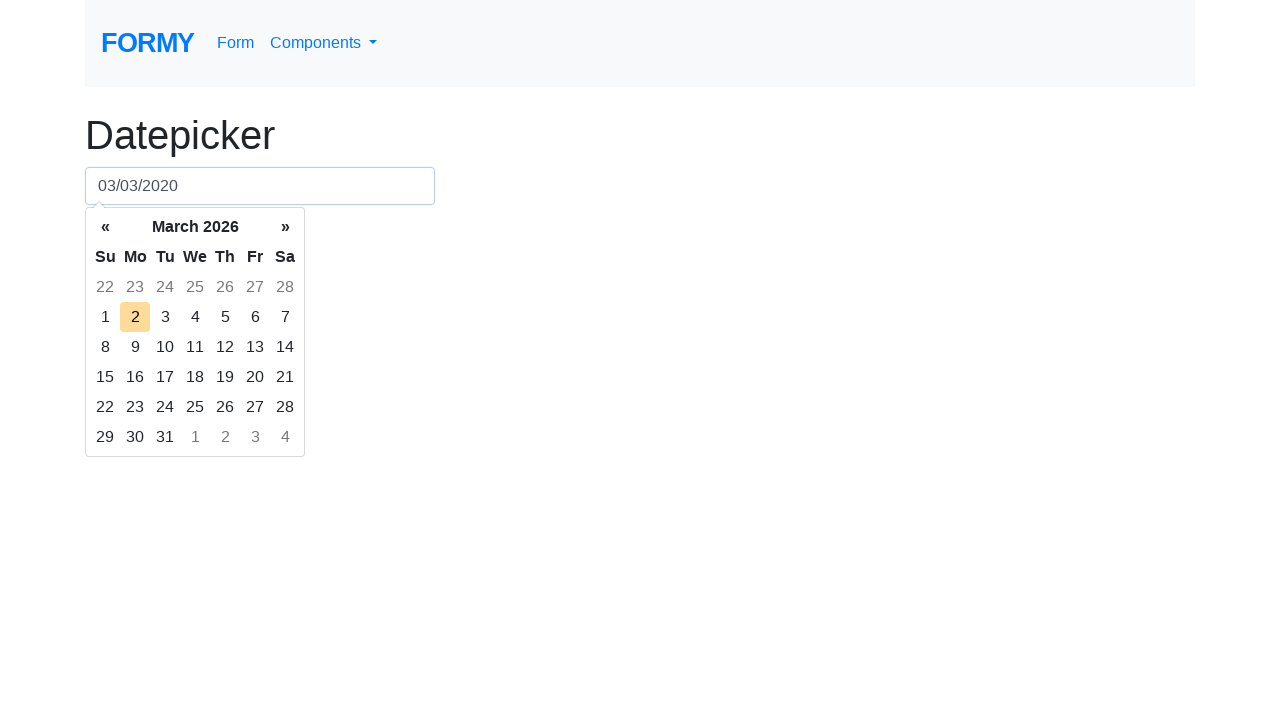

Pressed Enter to confirm date selection on #datepicker
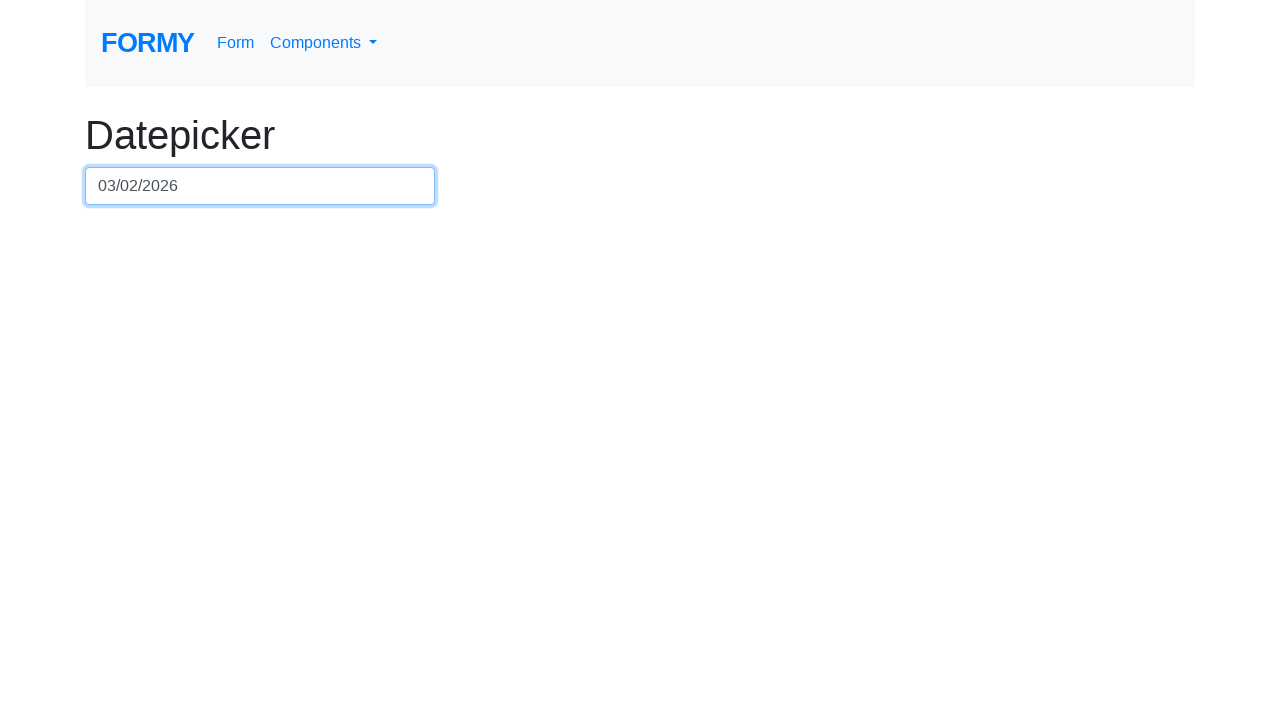

Waited 500ms for datepicker to process input
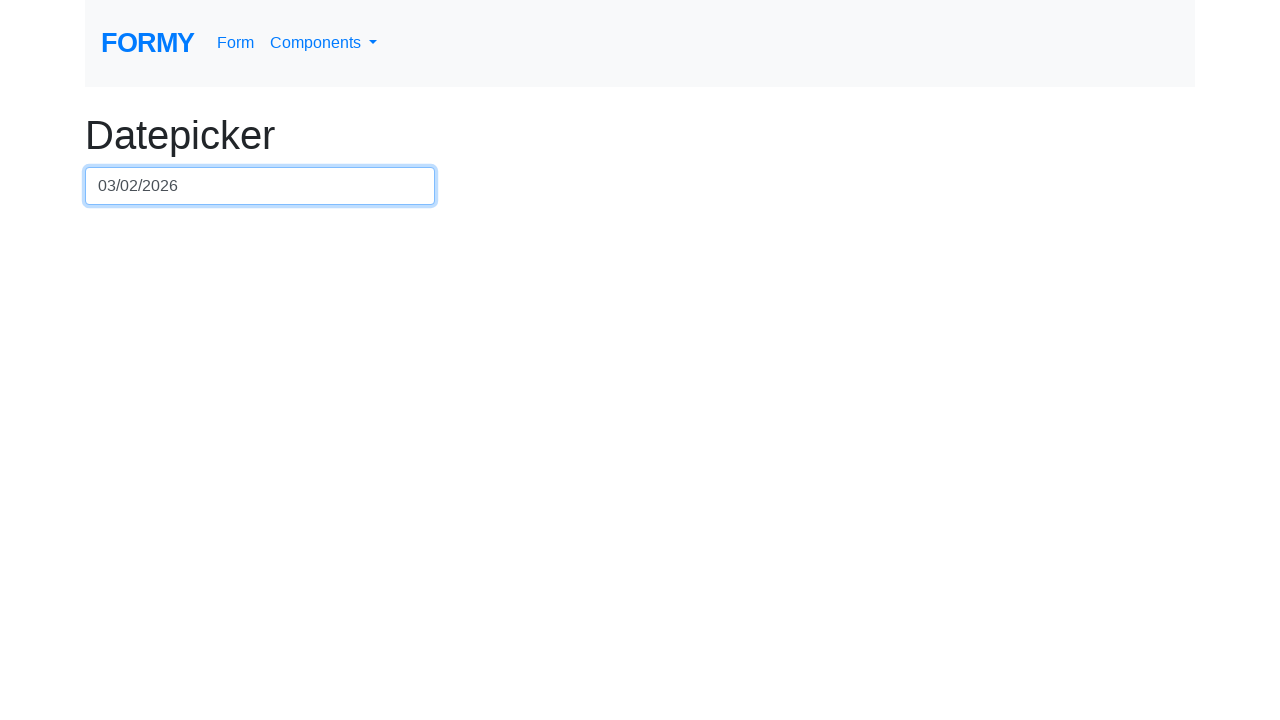

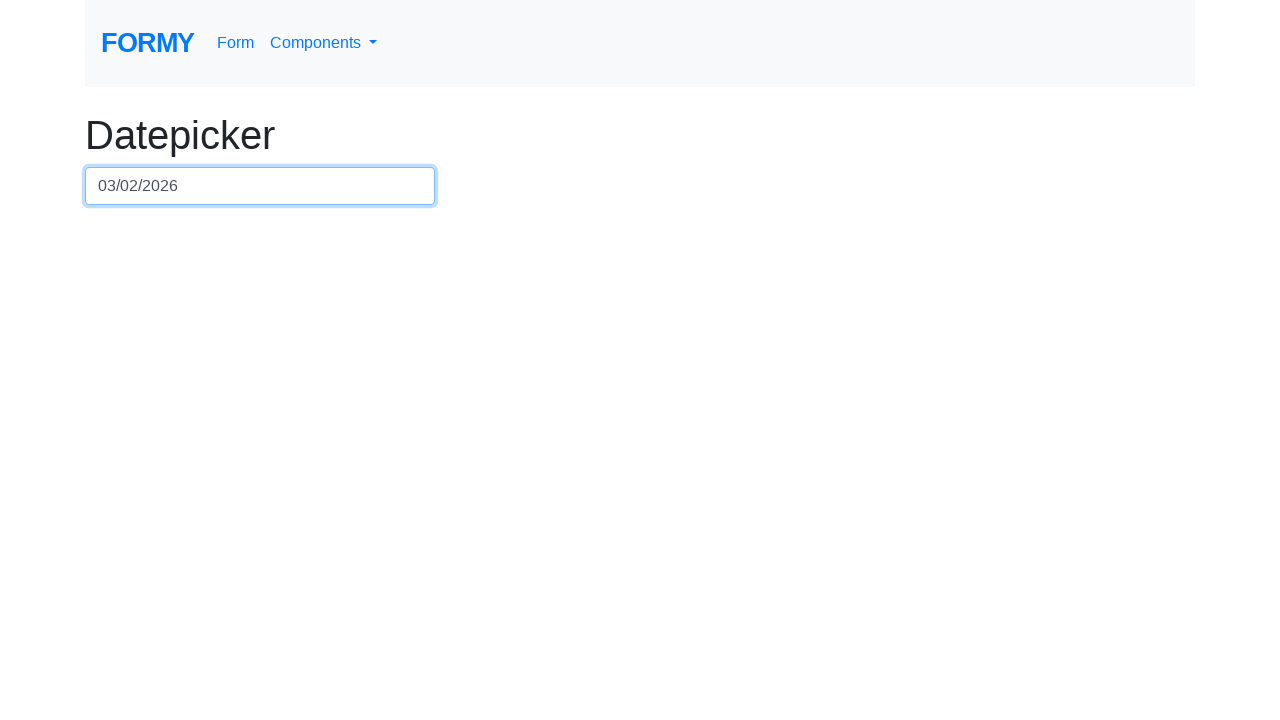